Navigates to Selenium documentation page demonstrating window interactions

Starting URL: https://www.selenium.dev/documentation/webdriver/interactions/windows/

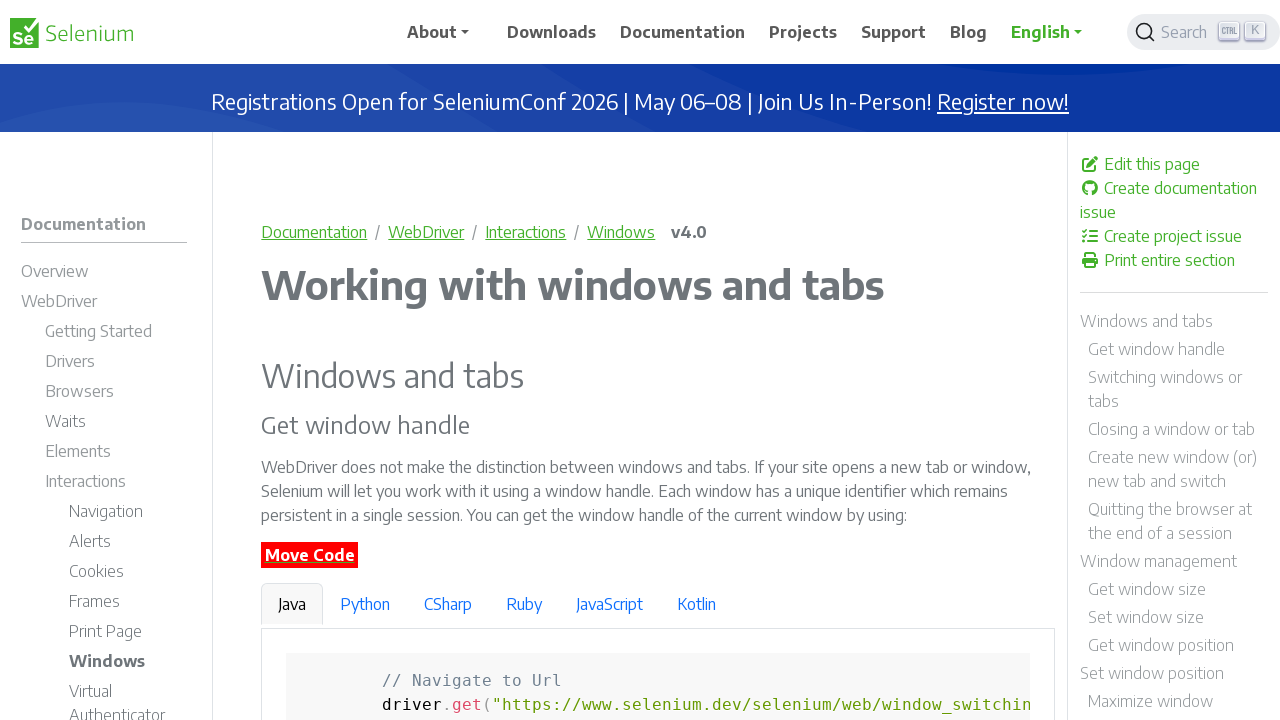

Initial page state - Selenium documentation on window interactions loaded
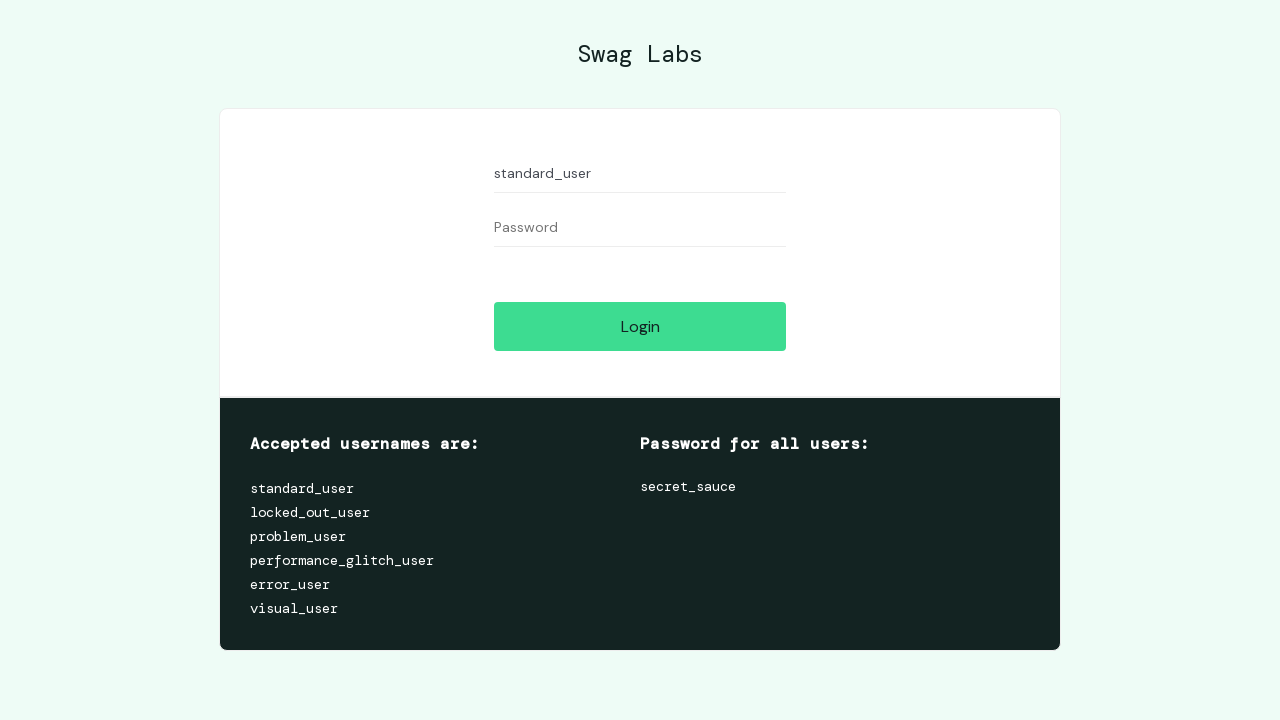

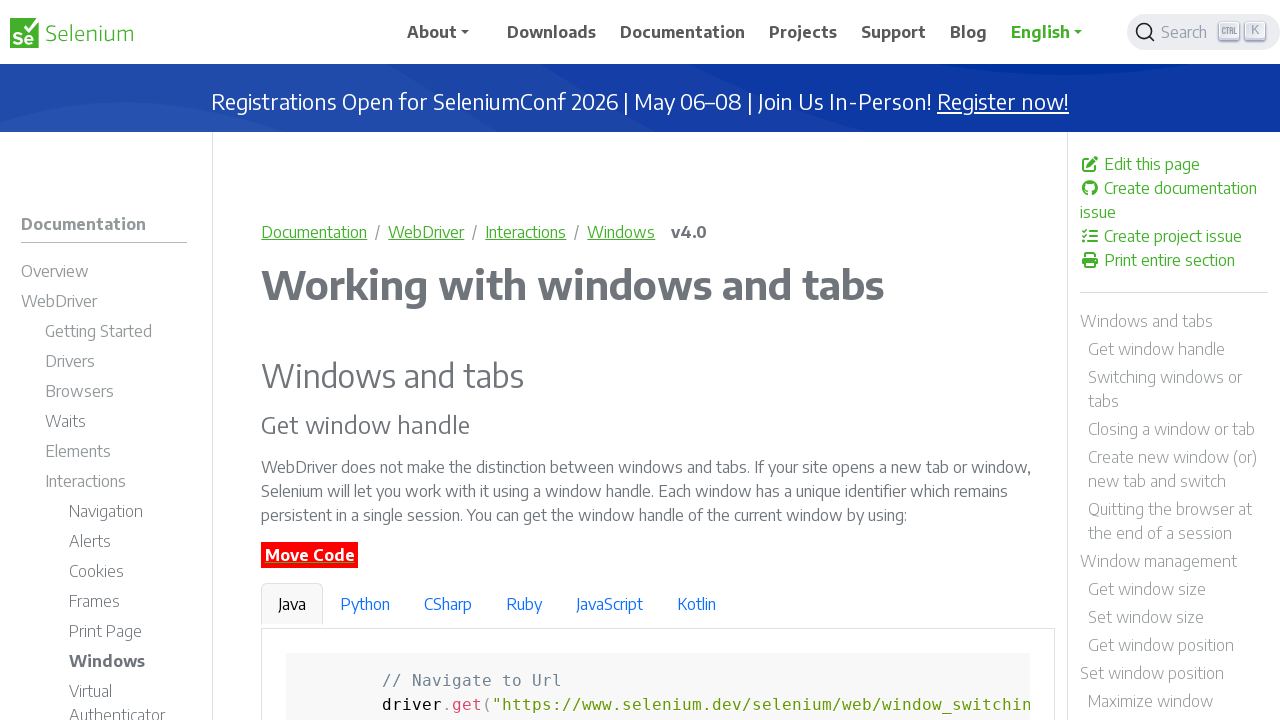